Tests browser window functionality by clicking buttons to open new tabs and windows, switching between them, verifying URLs, and closing them.

Starting URL: https://demoqa.com

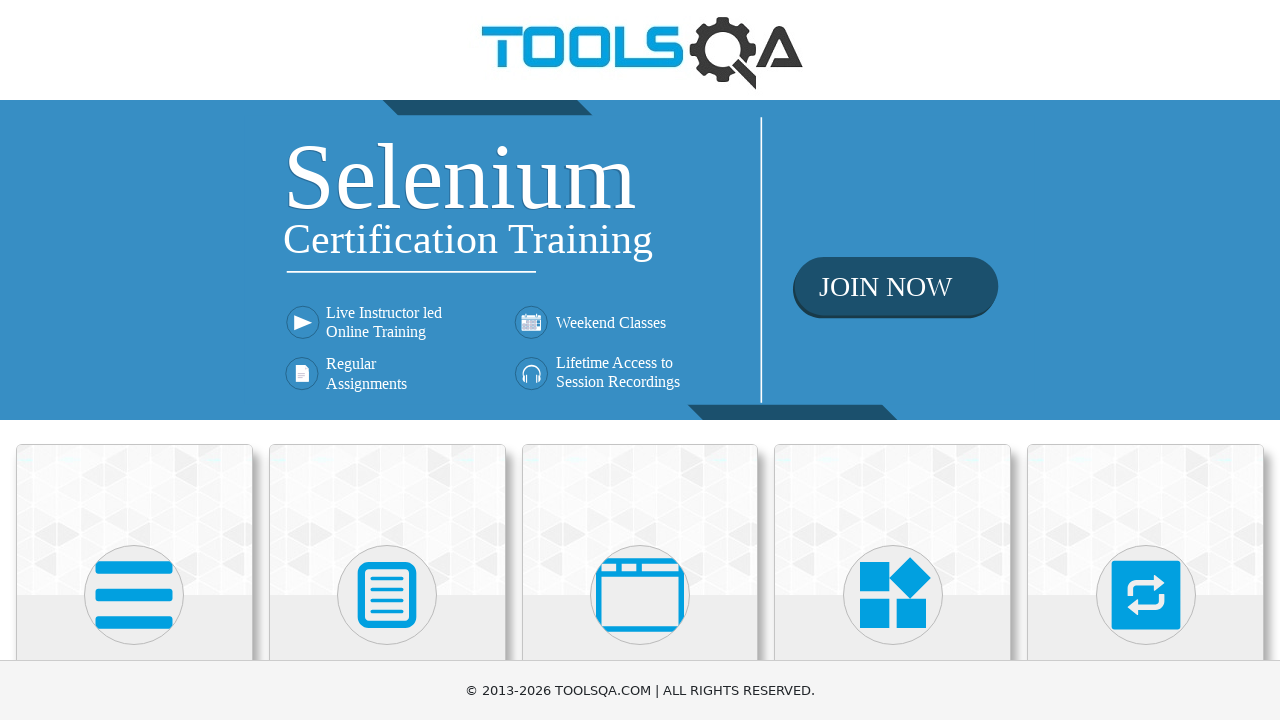

Clicked on 'Alerts, Frame & Windows' menu item at (640, 360) on text=Alerts, Frame & Windows
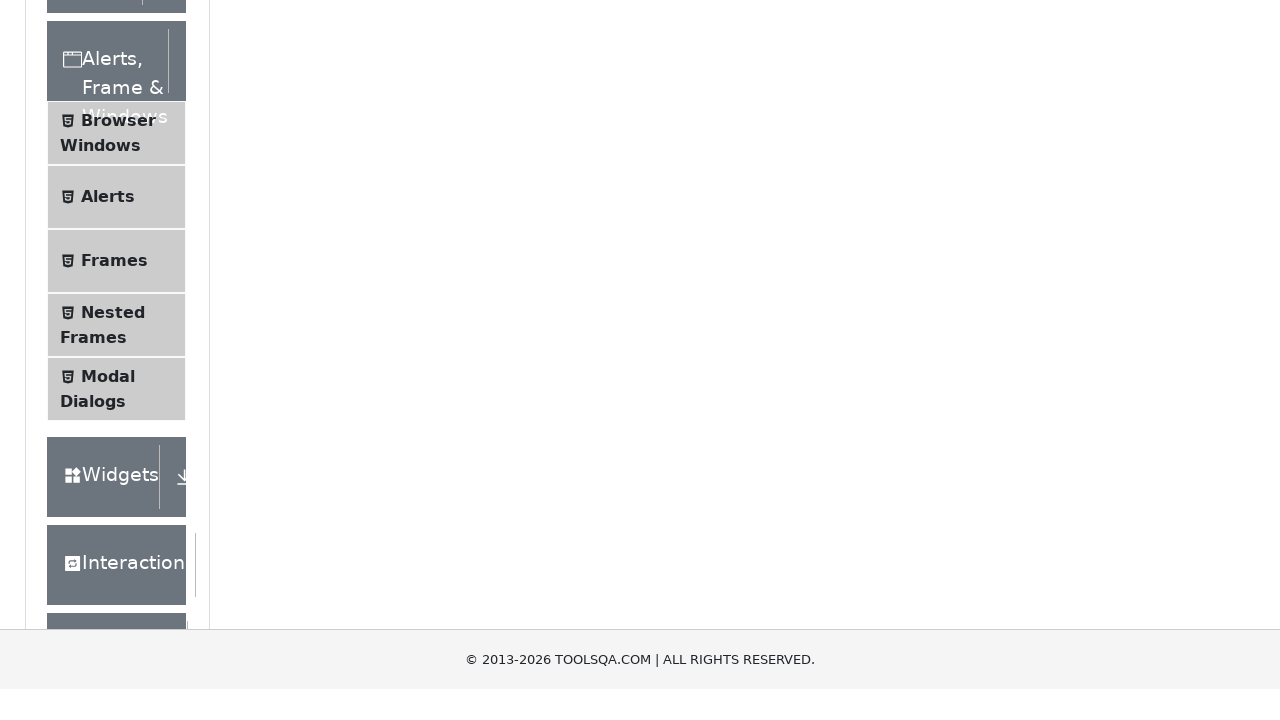

Clicked on 'Browser Windows' menu item at (118, 424) on text=Browser Windows
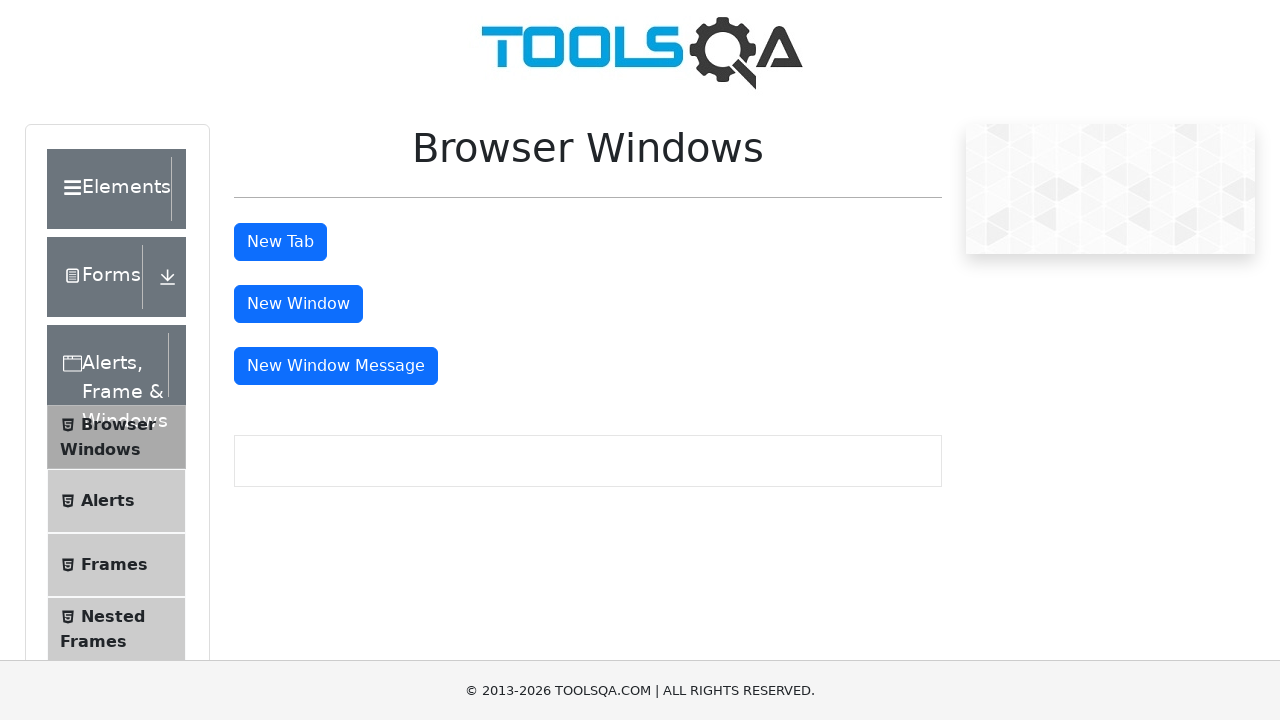

Browser Windows section title loaded
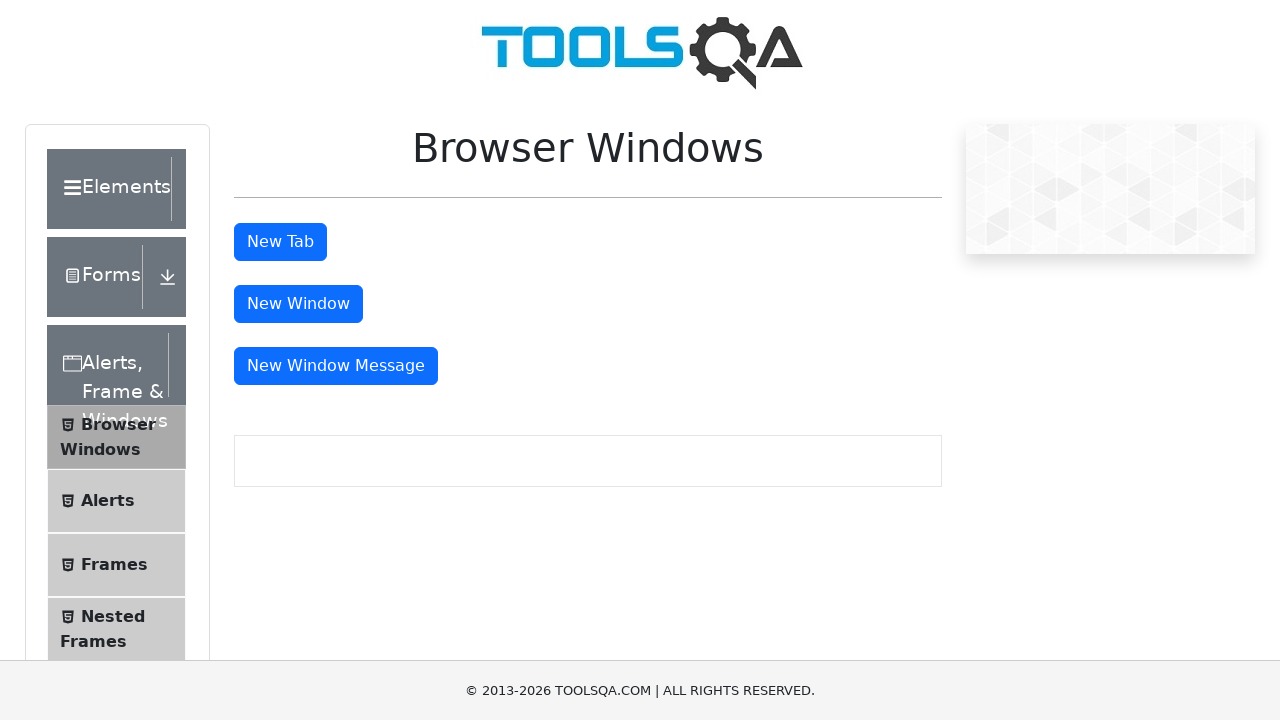

Scrolled down for better visibility
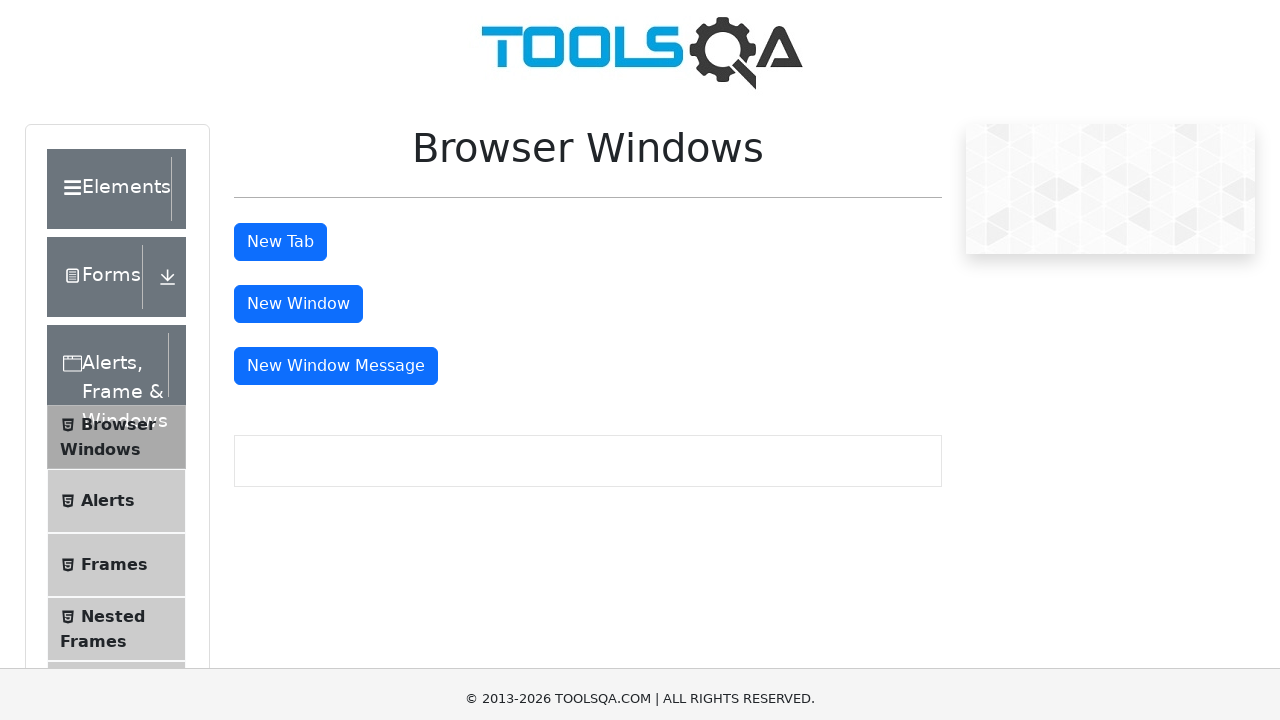

Clicked 'New Tab' button at (280, 19) on #tabButton
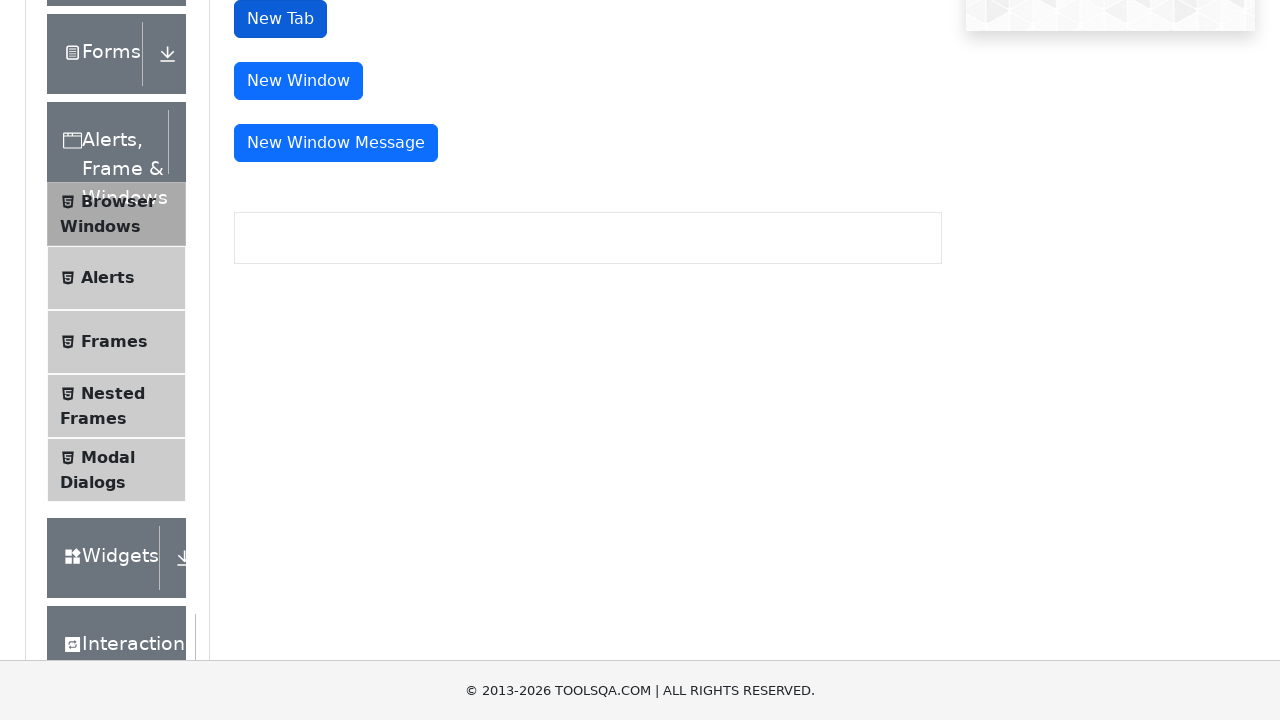

New tab page loaded
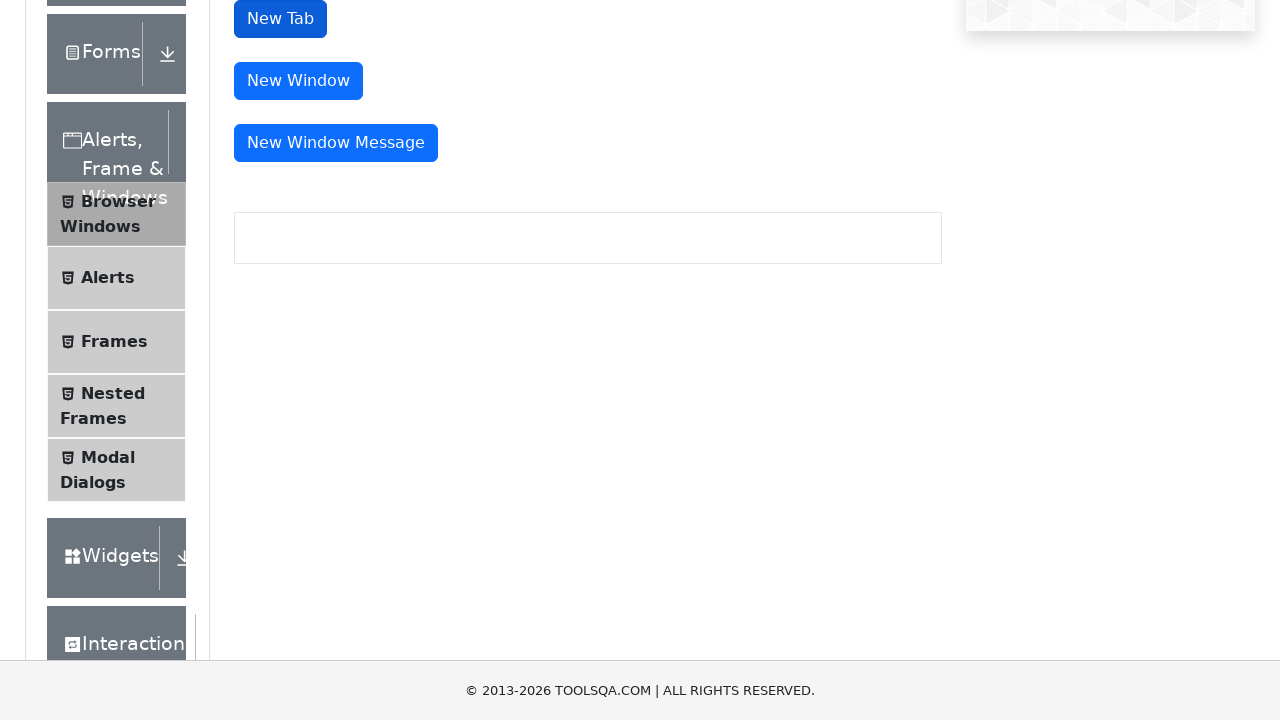

Verified new tab URL is https://demoqa.com/sample
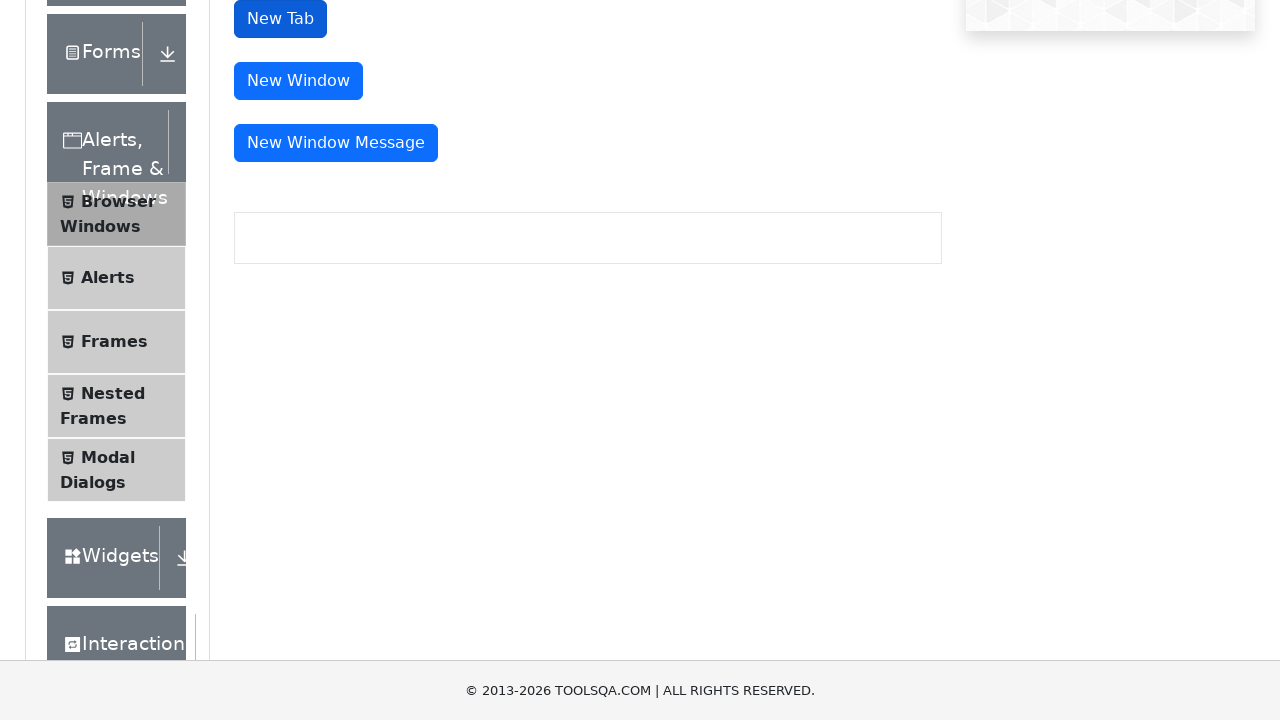

Closed new tab
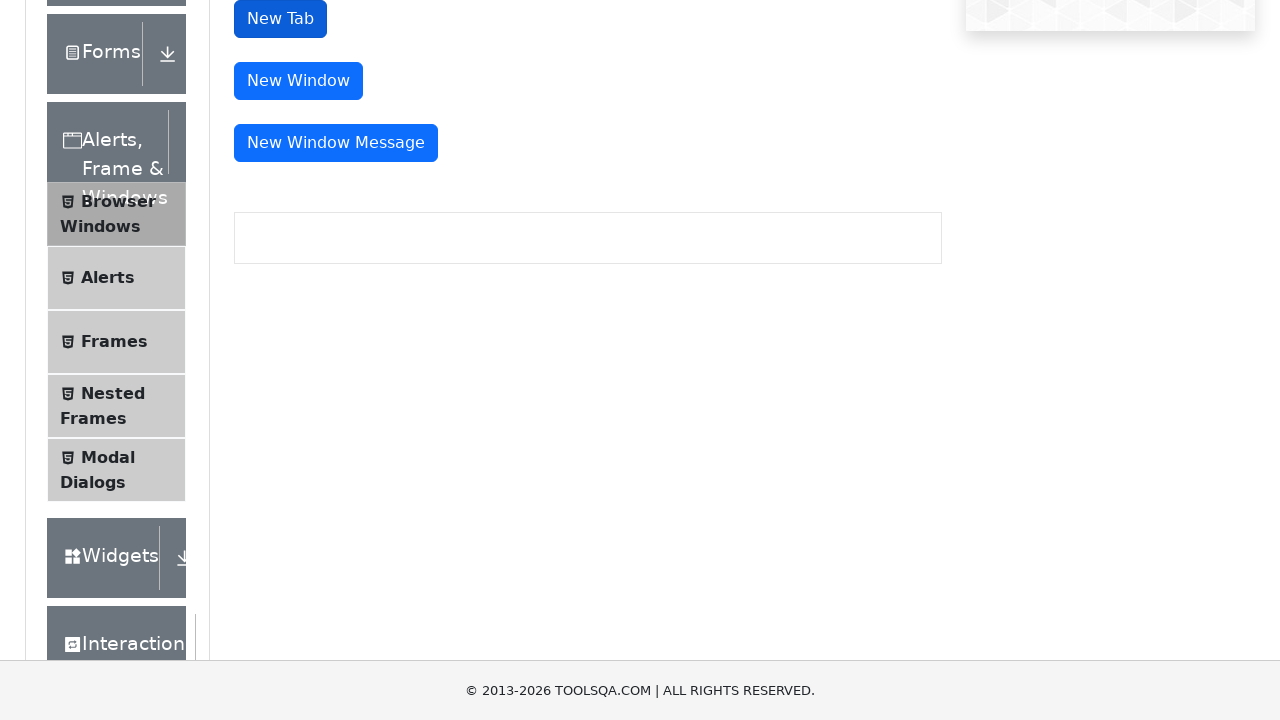

Clicked 'New Window' button at (298, 81) on #windowButton
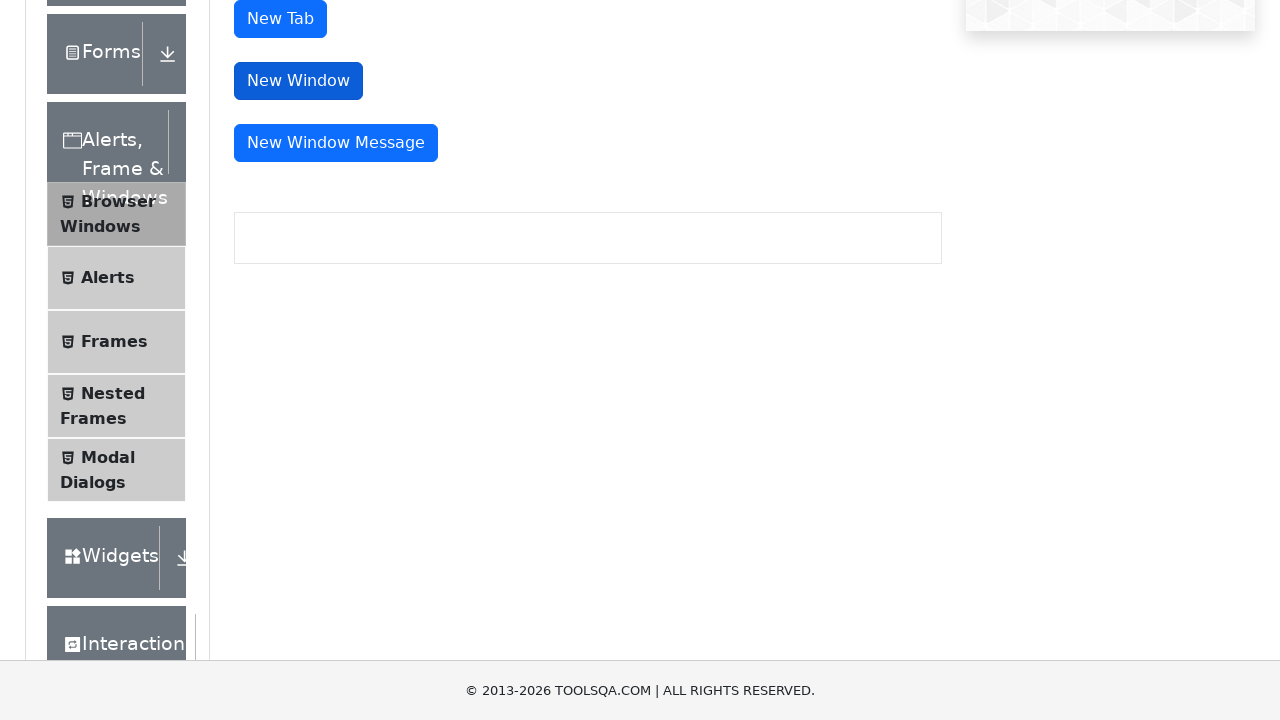

New window page loaded
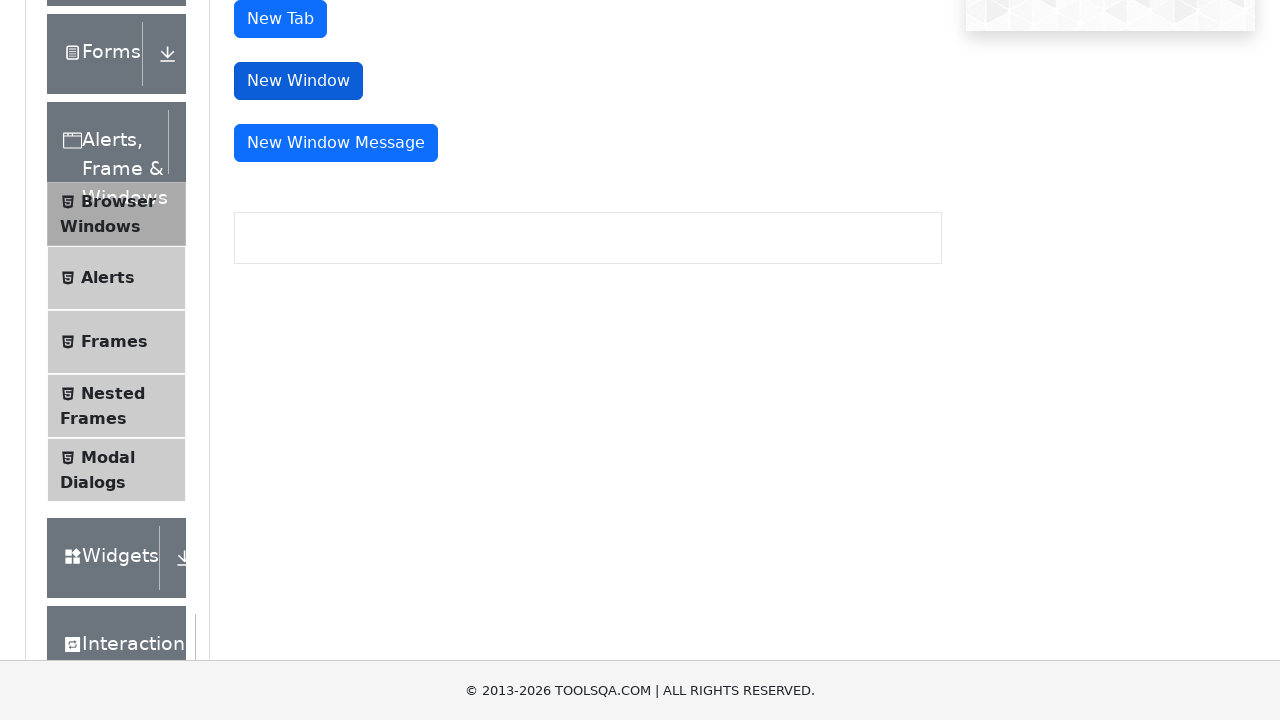

Verified new window URL is https://demoqa.com/sample
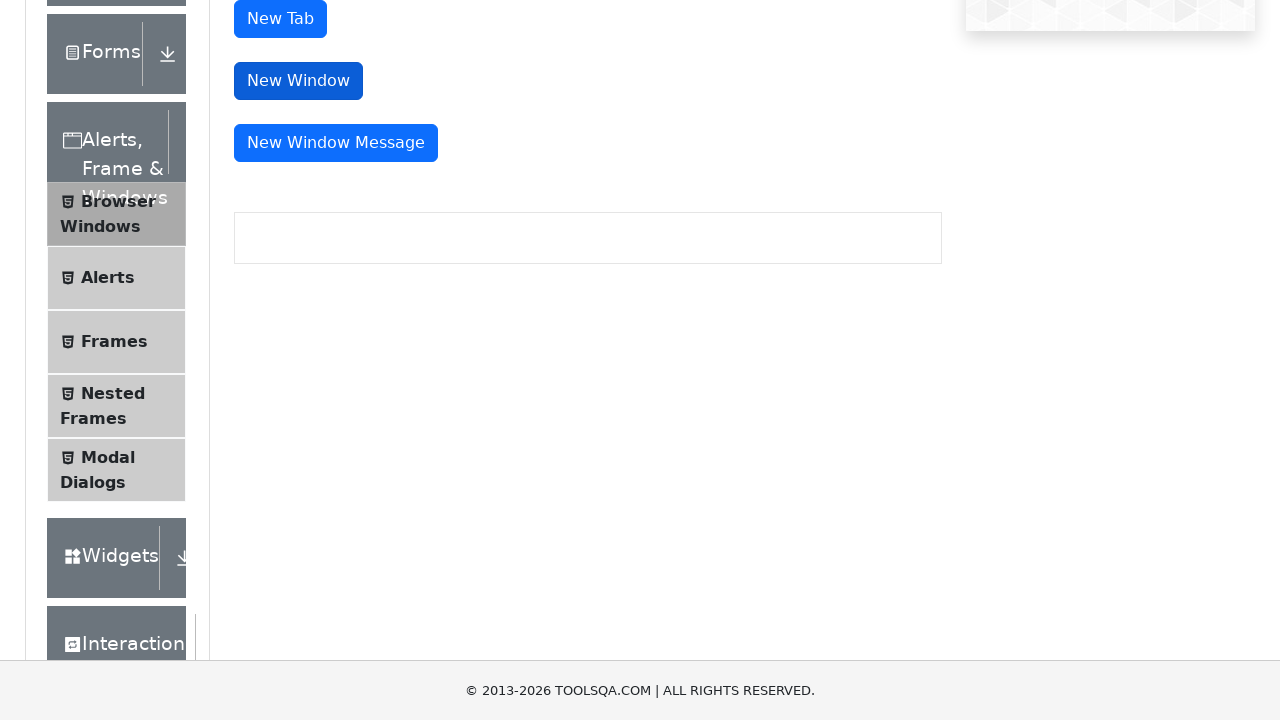

Closed new window
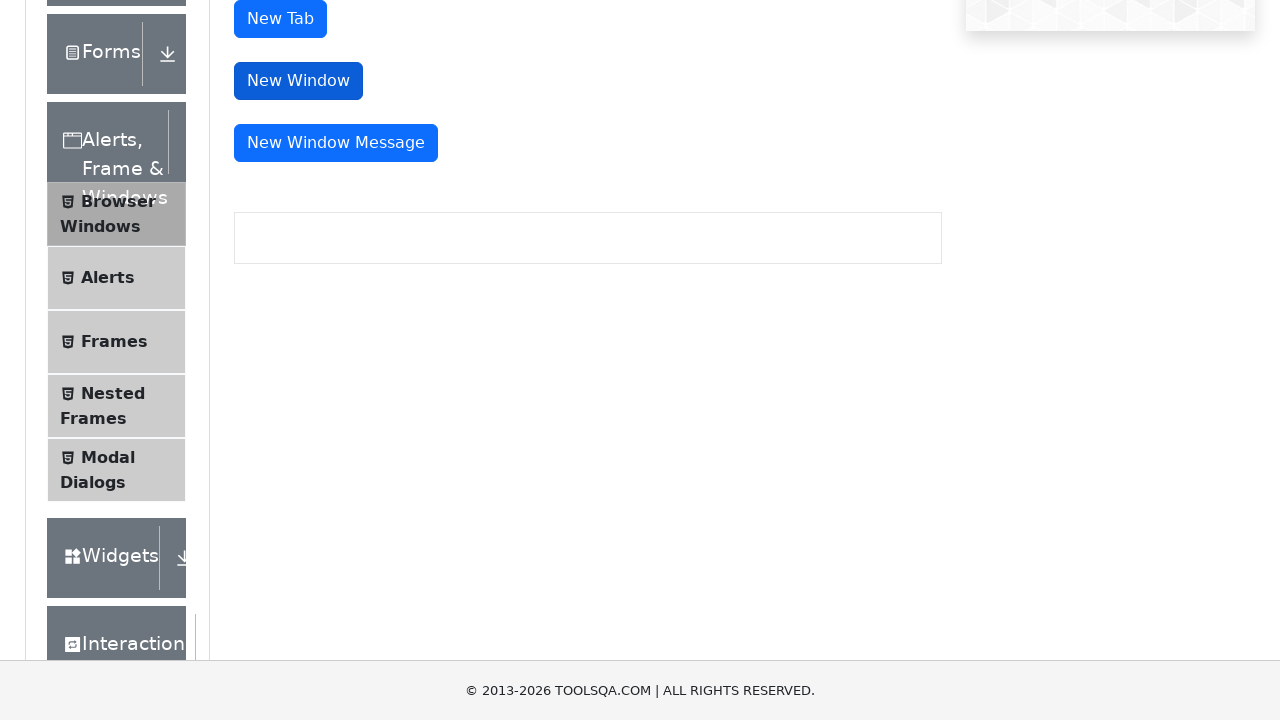

Clicked 'New Window Message' button at (336, 143) on #messageWindowButton
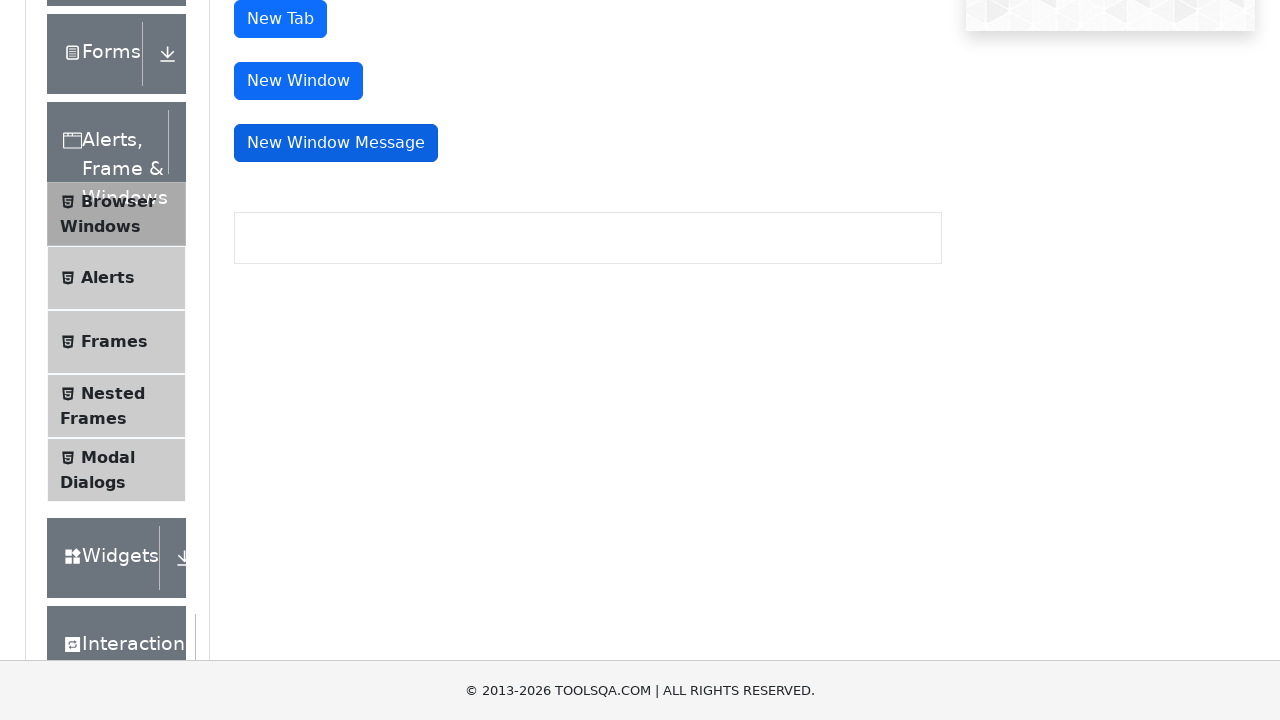

New message window page loaded
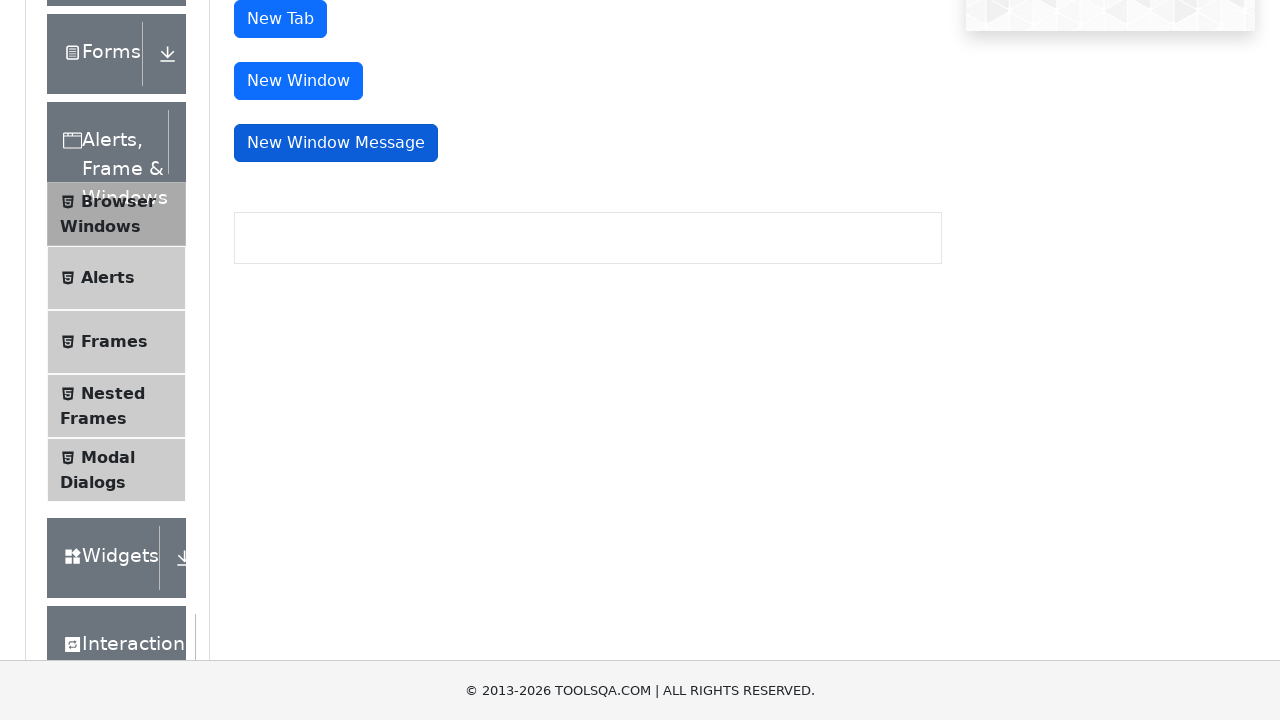

Closed new message window
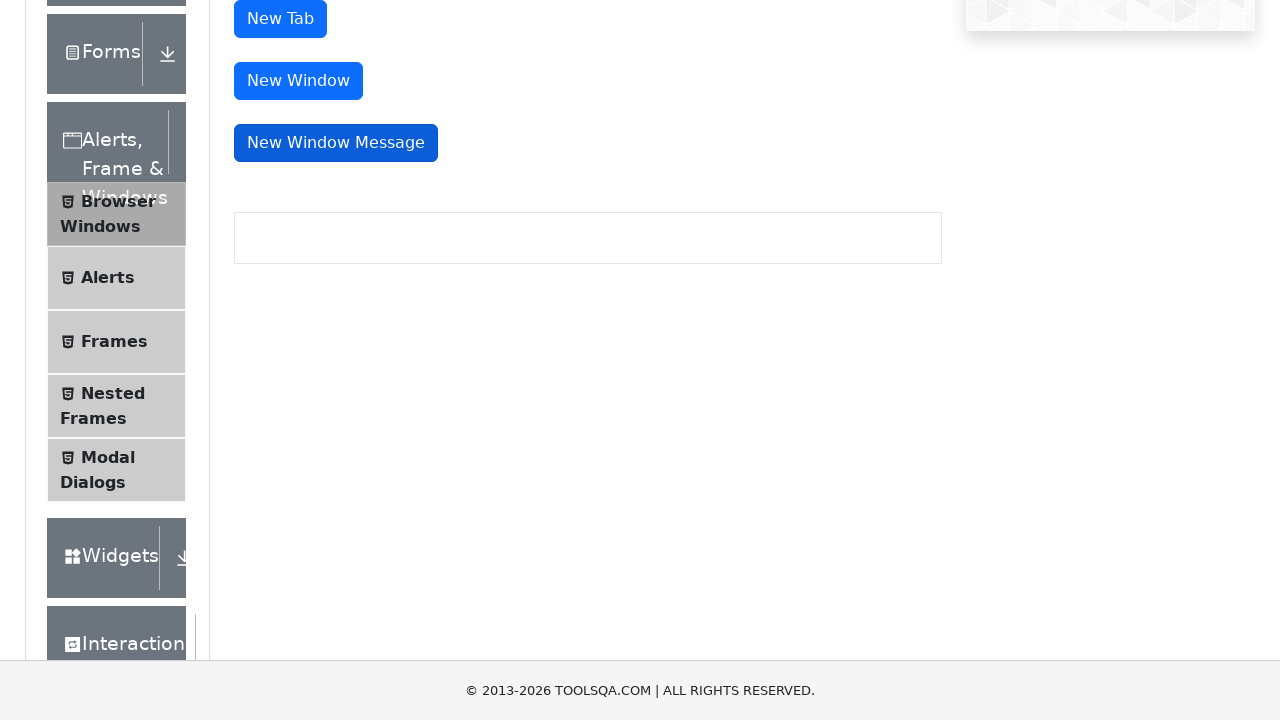

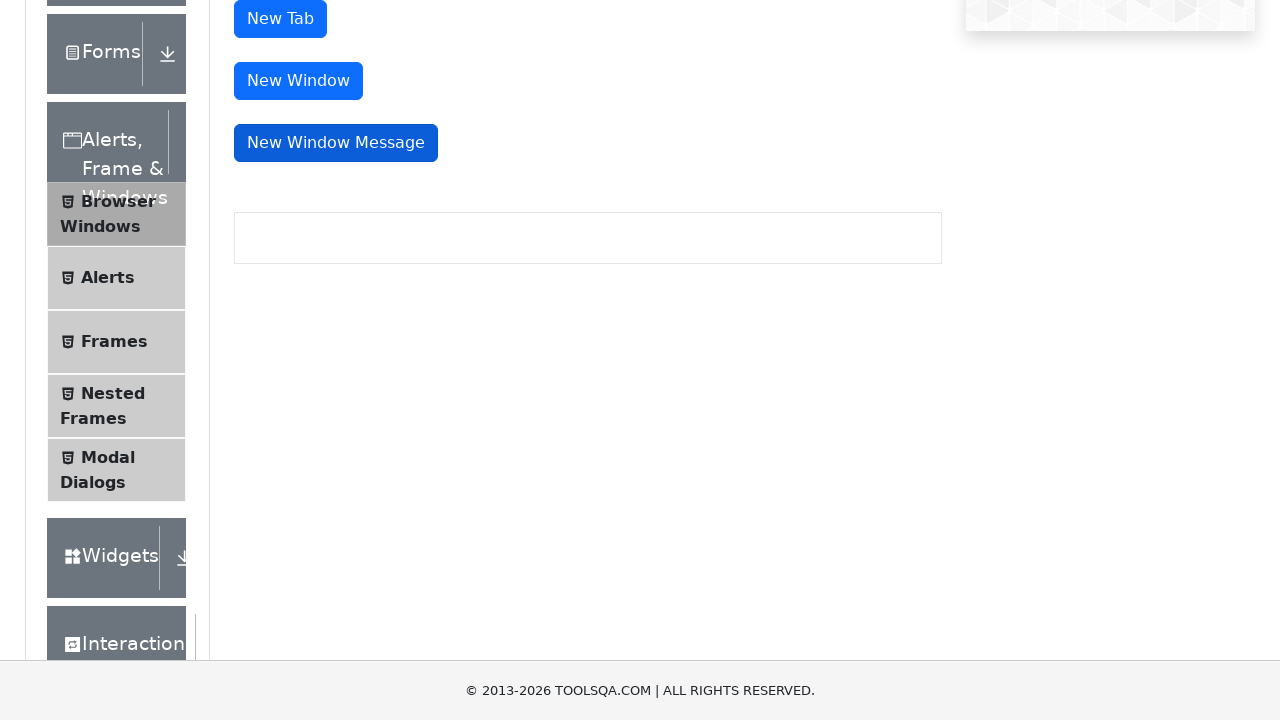